Navigates to Gmail homepage and retrieves the page title to verify the page loaded correctly

Starting URL: http://gmail.com

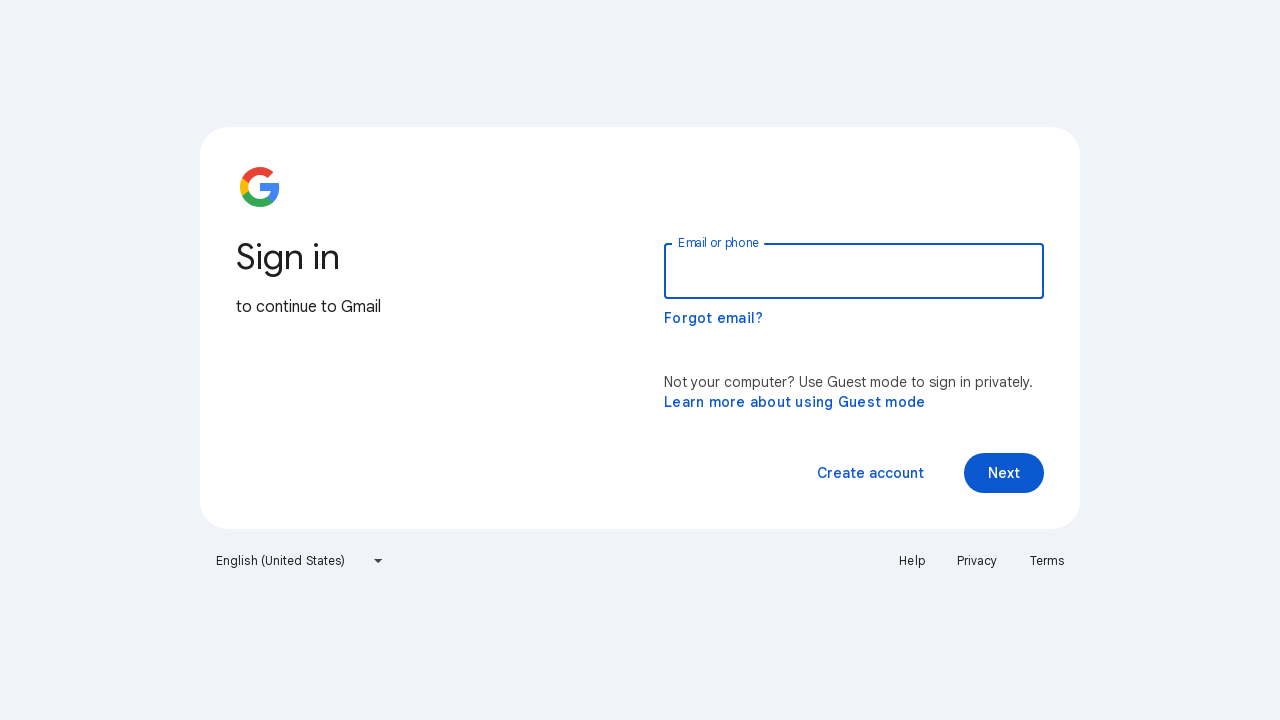

Navigated to Gmail homepage
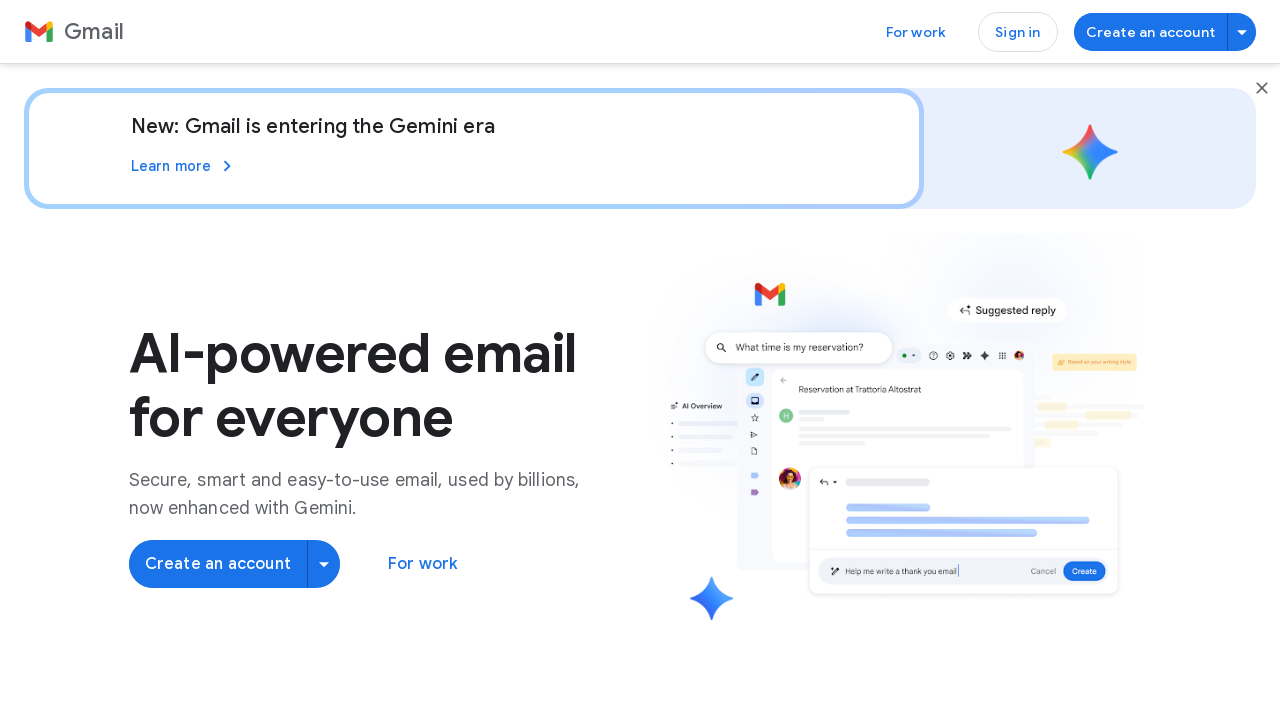

Page finished loading (domcontentloaded state)
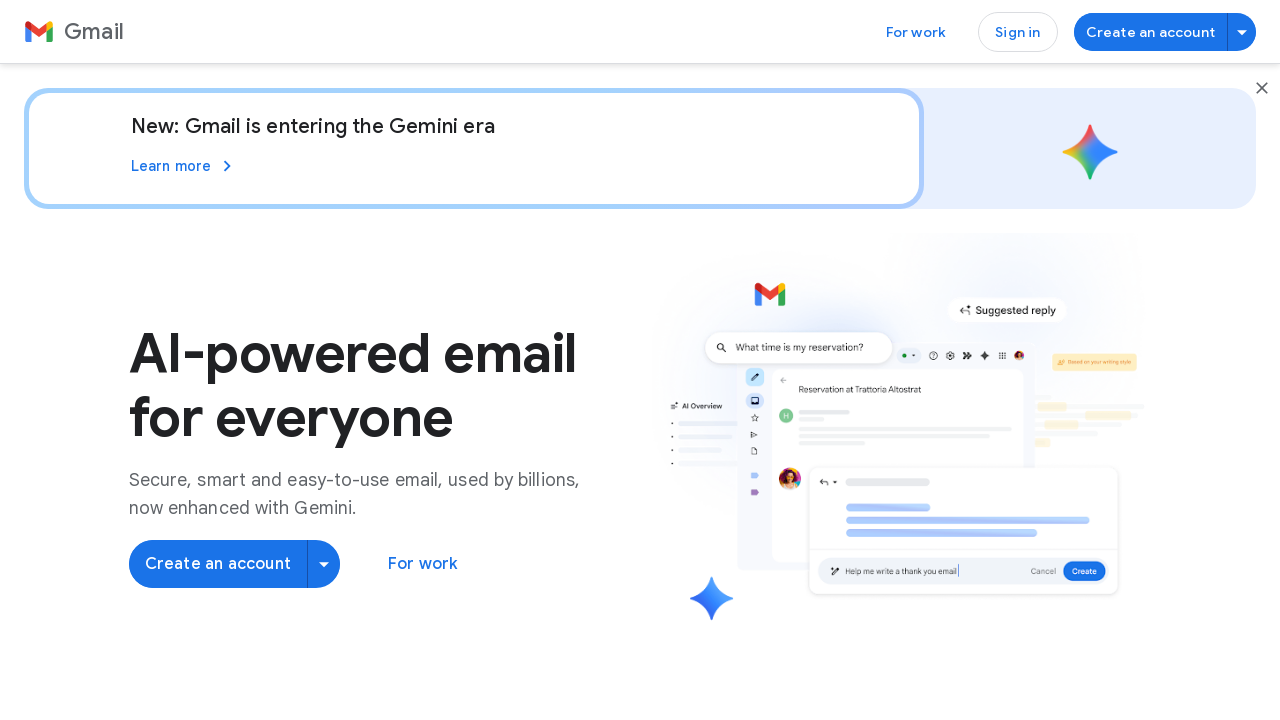

Retrieved page title: 'Gmail: Secure, AI-Powered Email for Everyone | Google Workspace'
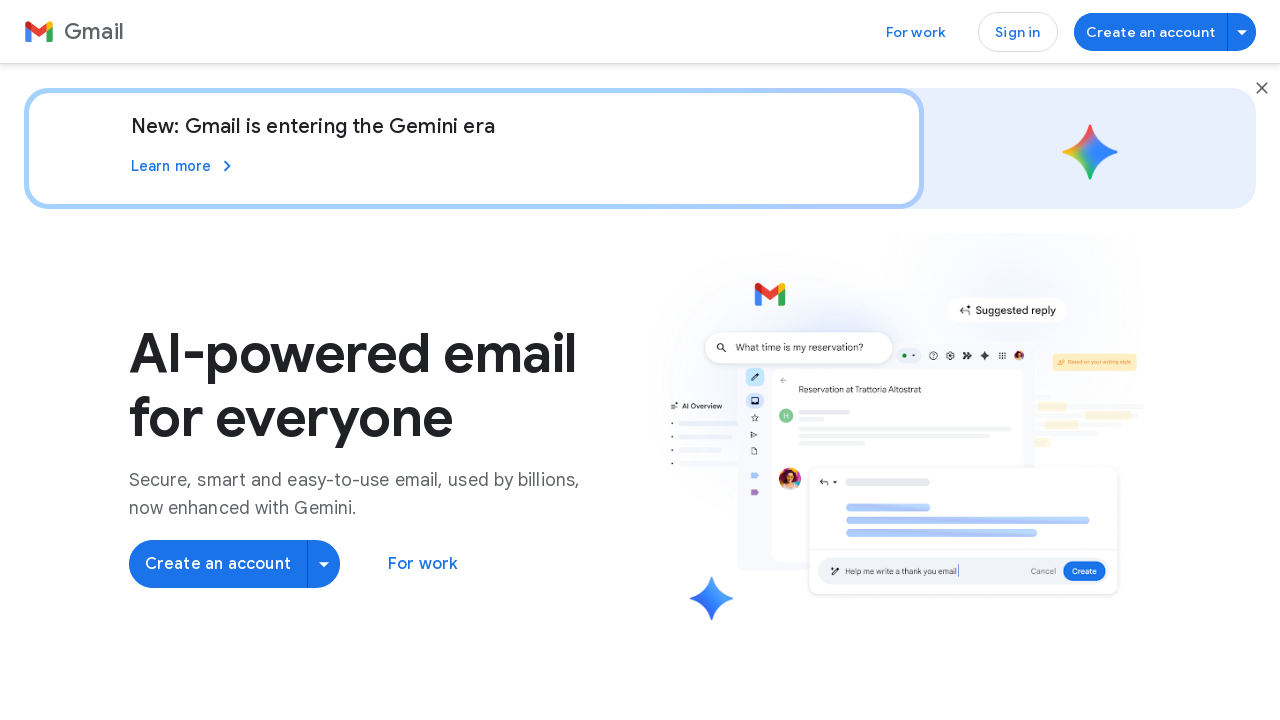

Verified page title is not empty
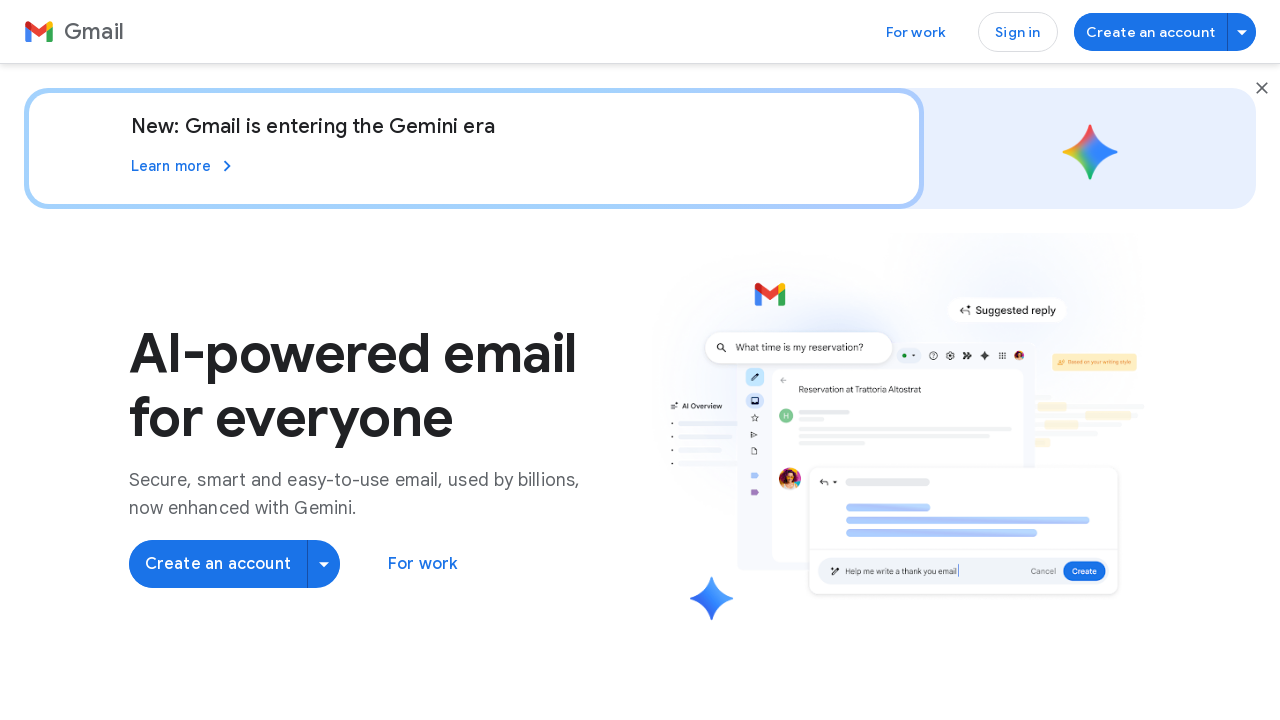

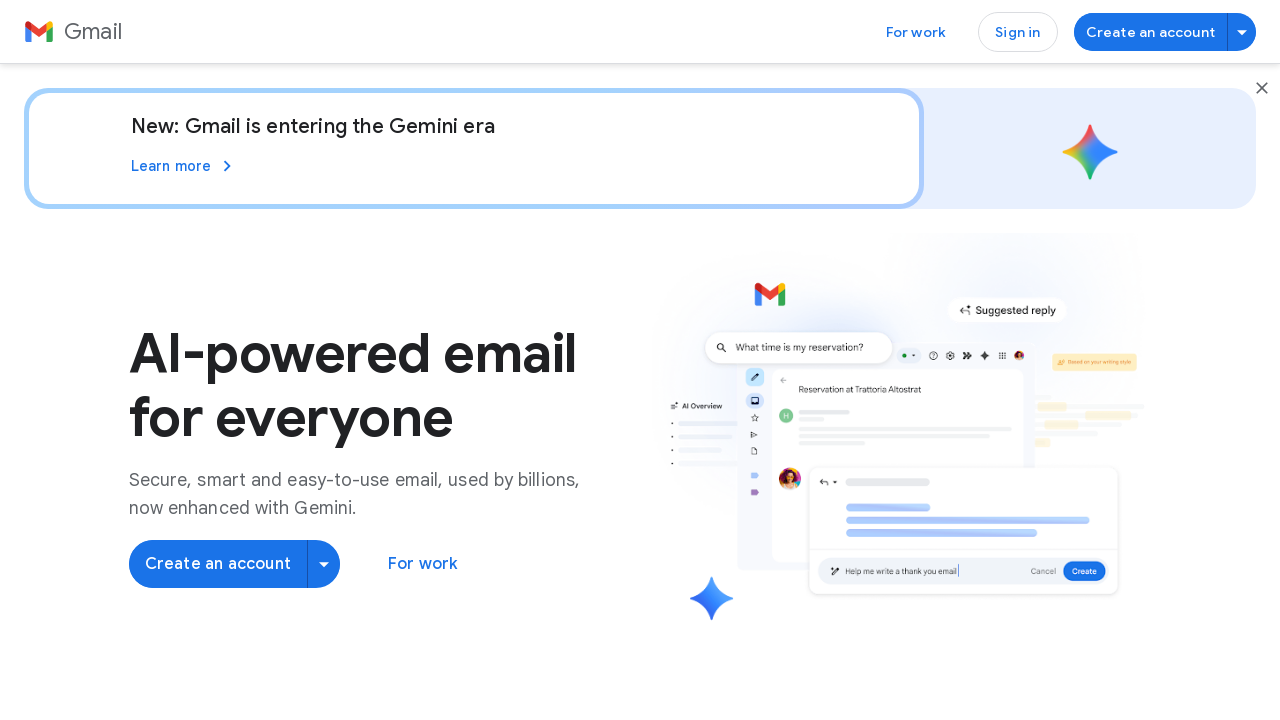